Tests API mocking functionality by intercepting an API response, adding a custom item to the JSON data, and verifying the modified content appears on the page

Starting URL: https://demo.playwright.dev/api-mocking

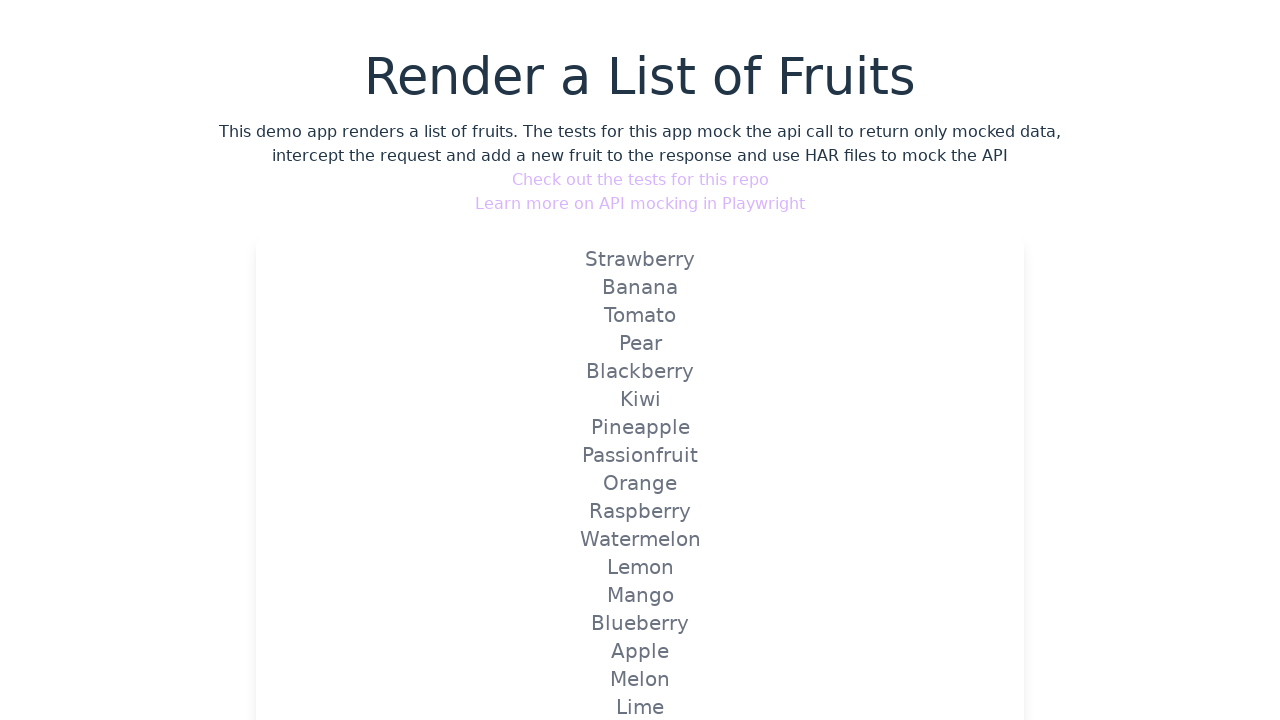

Set up route interceptor to mock API response and add custom item
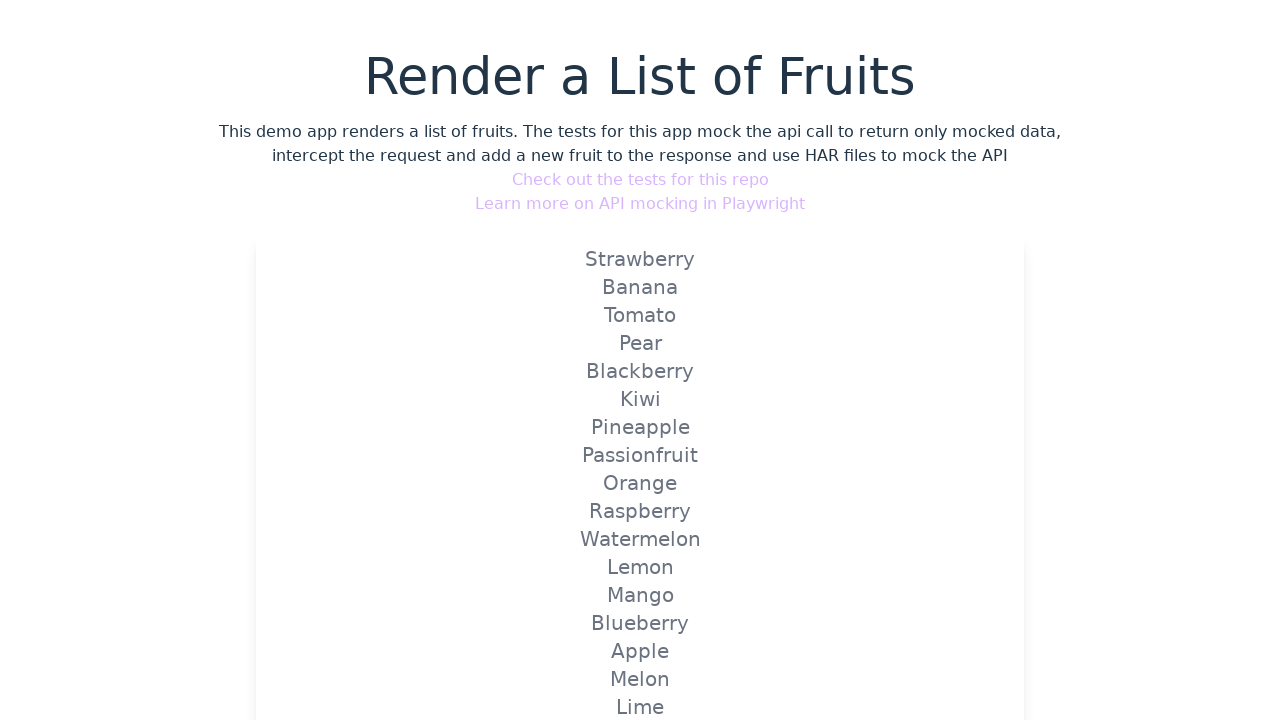

Navigated to API mocking demo page
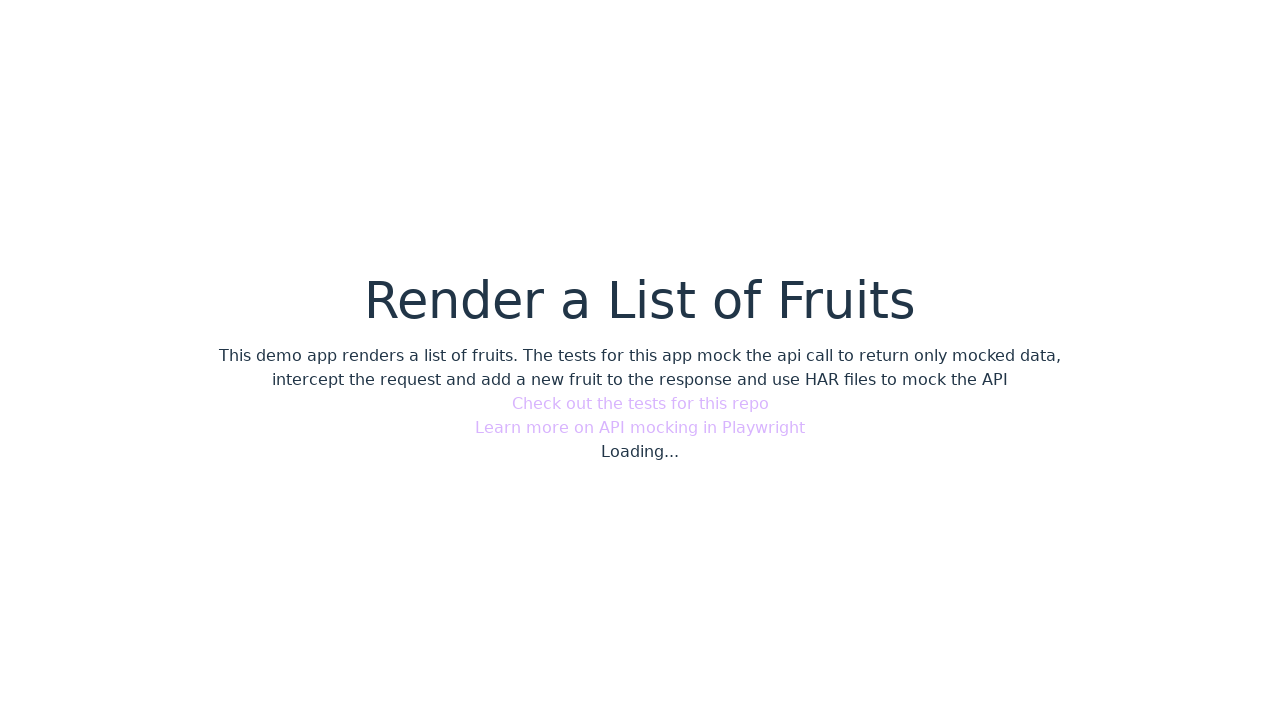

Verified that the custom added item 'Cristiano Ronaldo' appears on the page
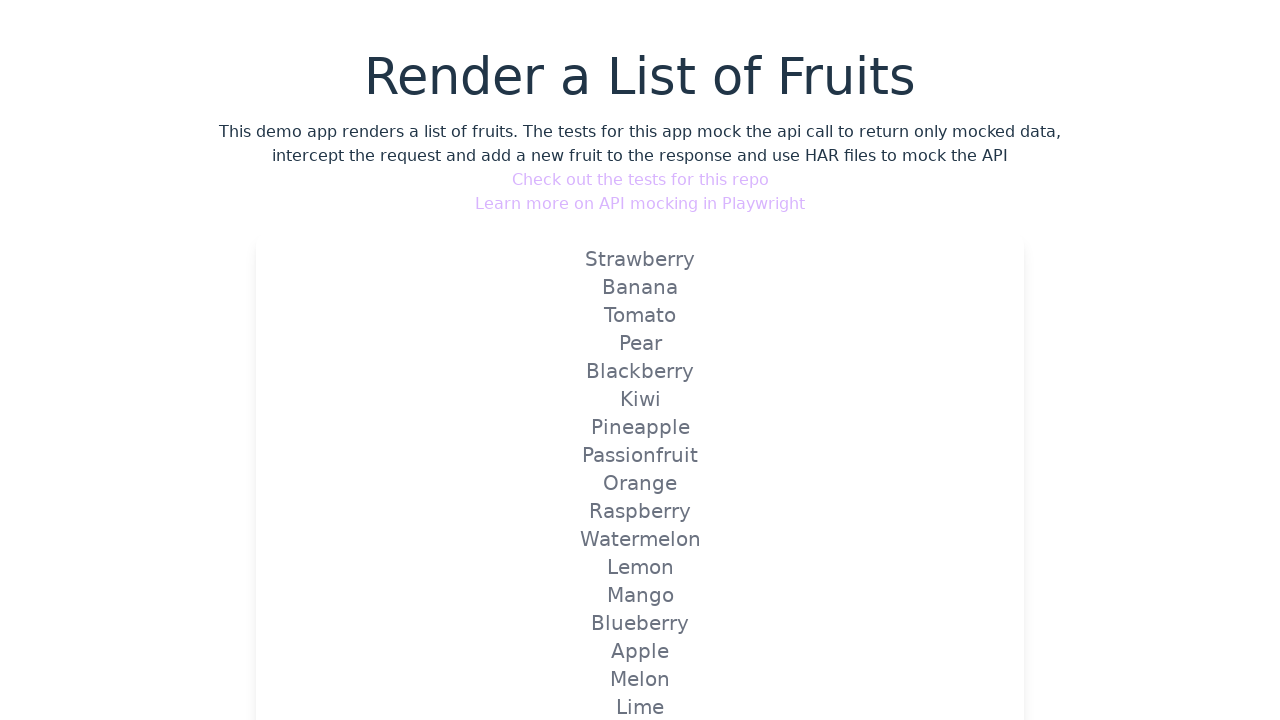

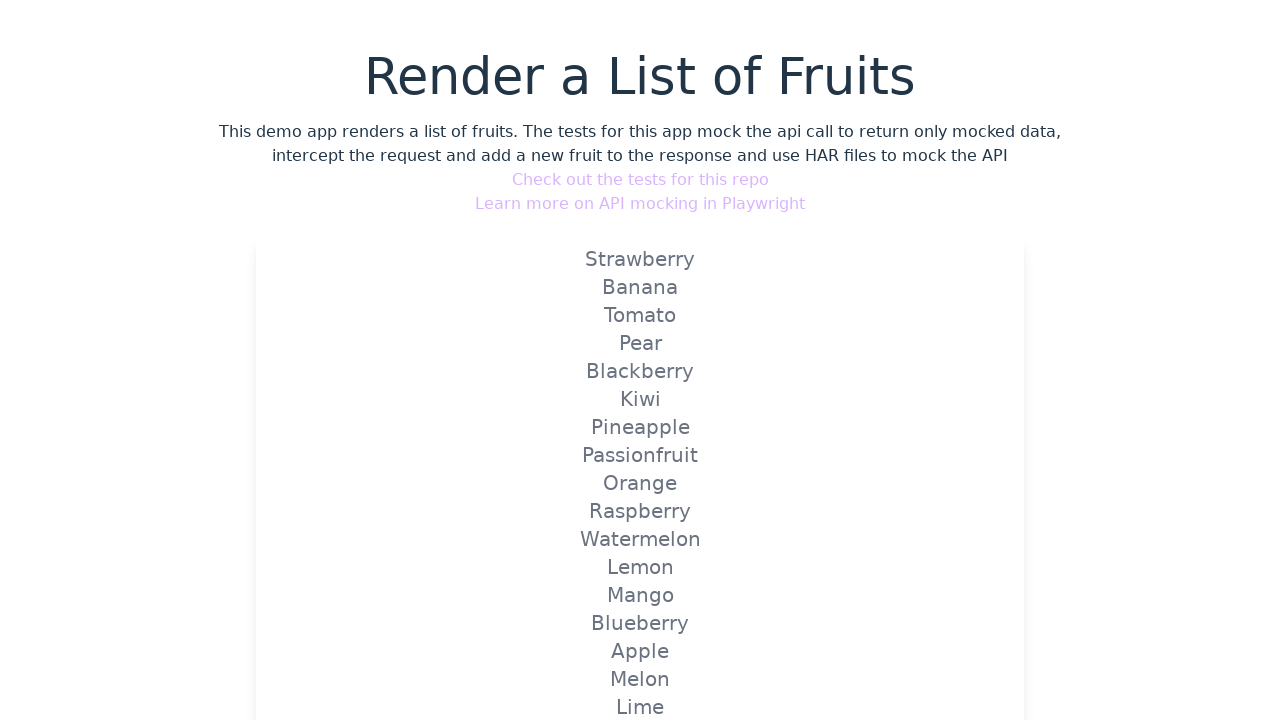